Tests form interactions on a practice automation form by filling a text field, clicking a radio button, and selecting an option from a dropdown menu.

Starting URL: http://app.cloudqa.io/home/AutomationPracticeForm

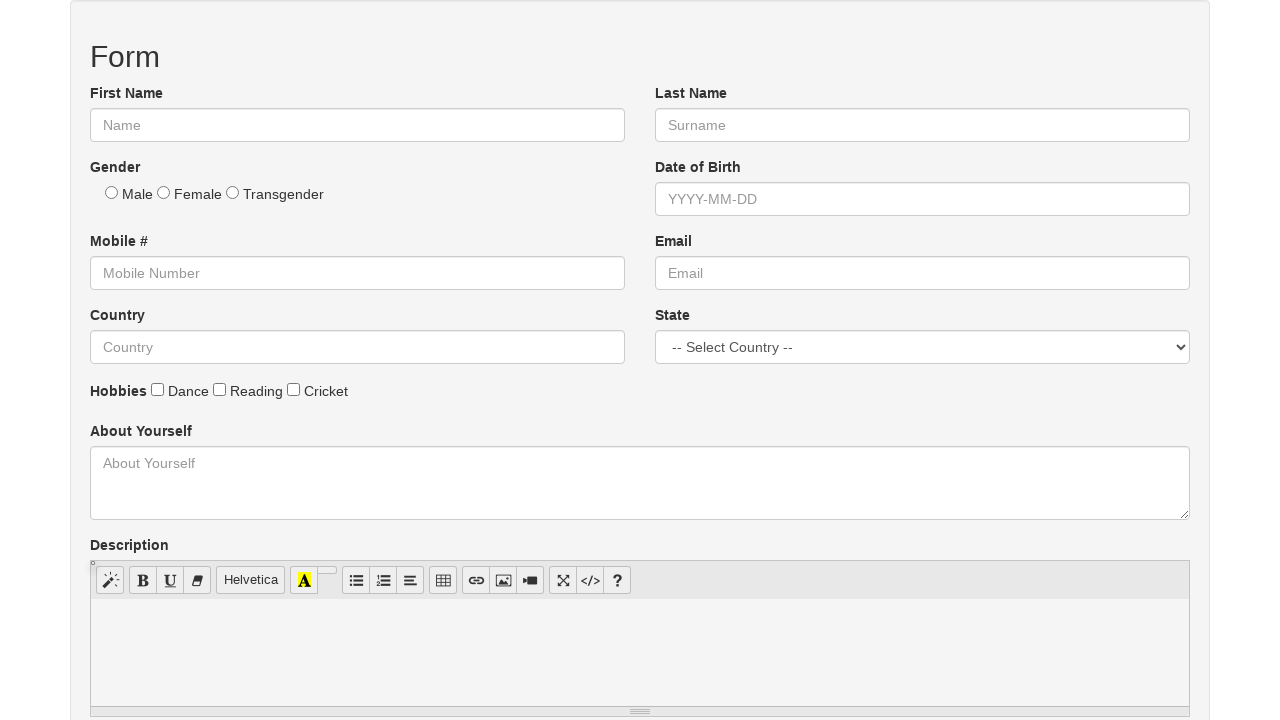

Text input field appeared on the form
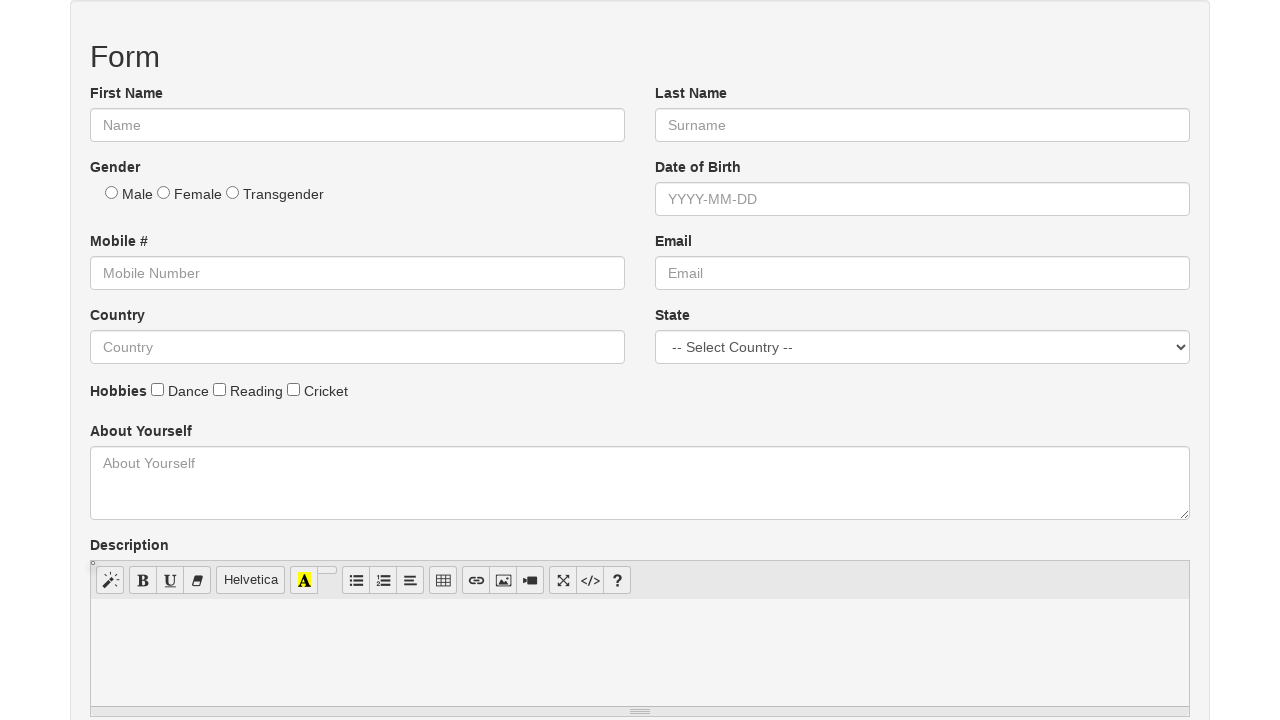

Filled text input field with 'Test Text' on input[type='text']
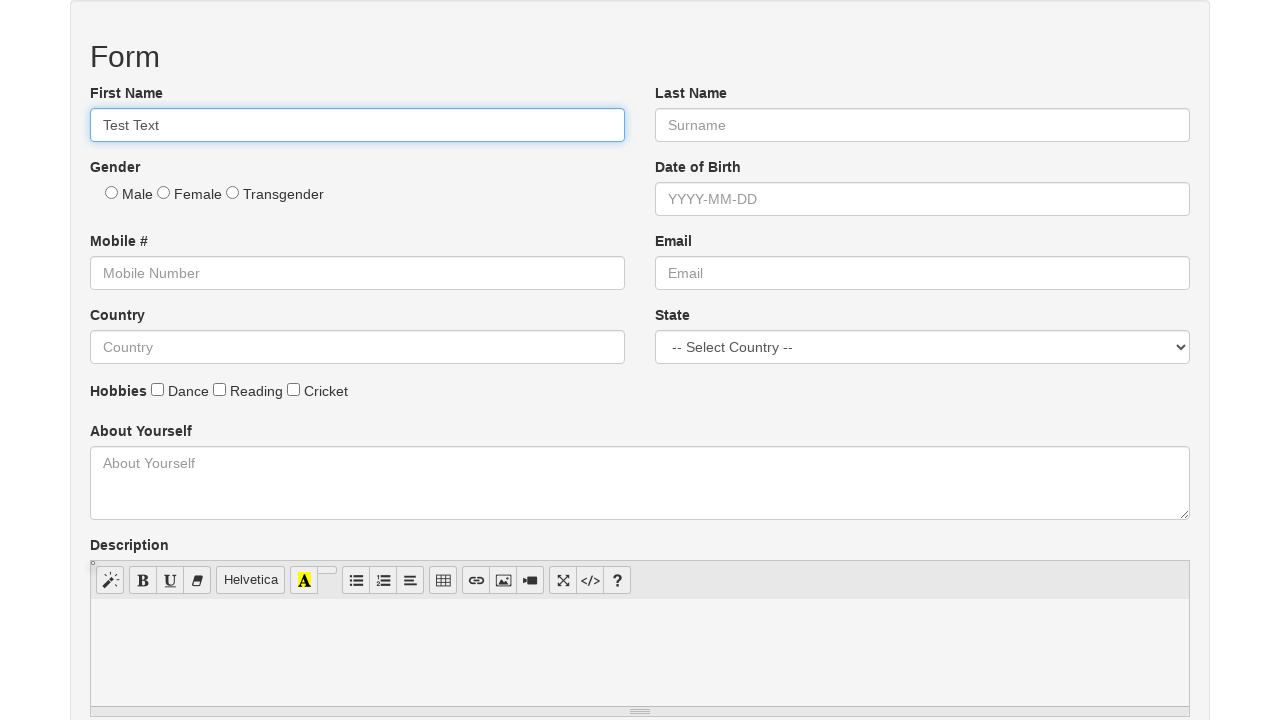

Radio button appeared on the form
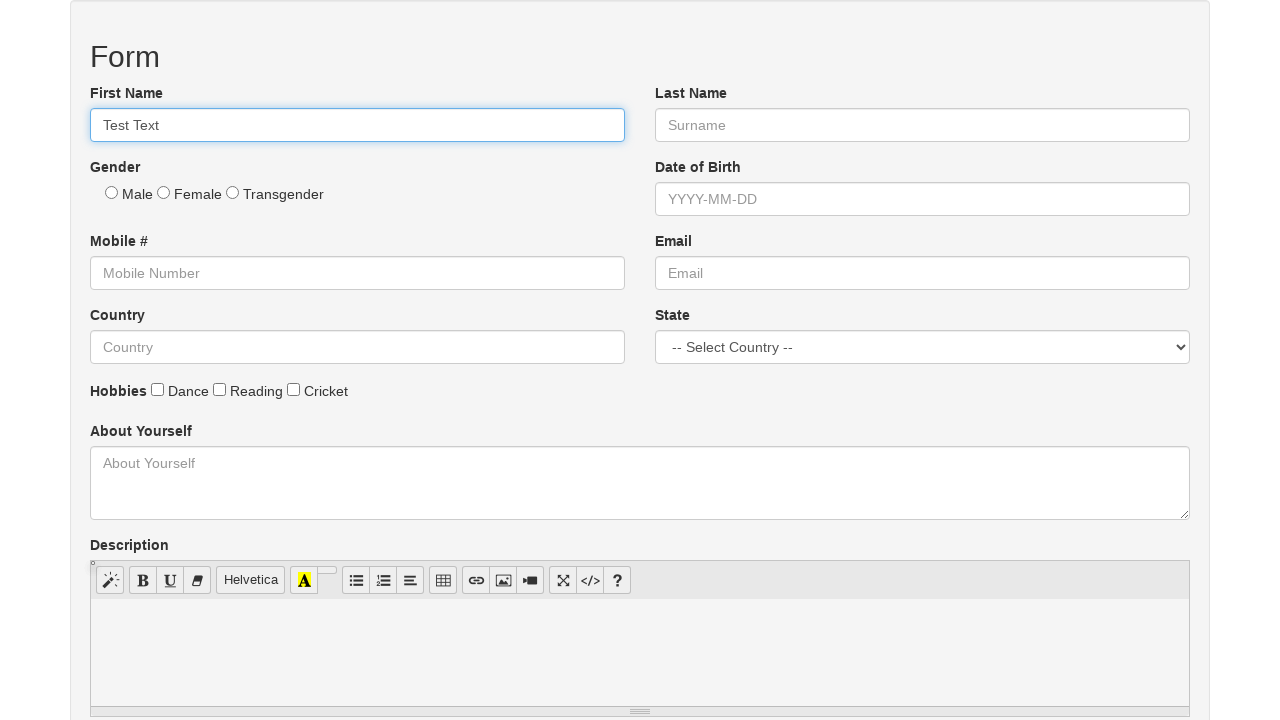

Clicked the first radio button at (112, 192) on input[type='radio']
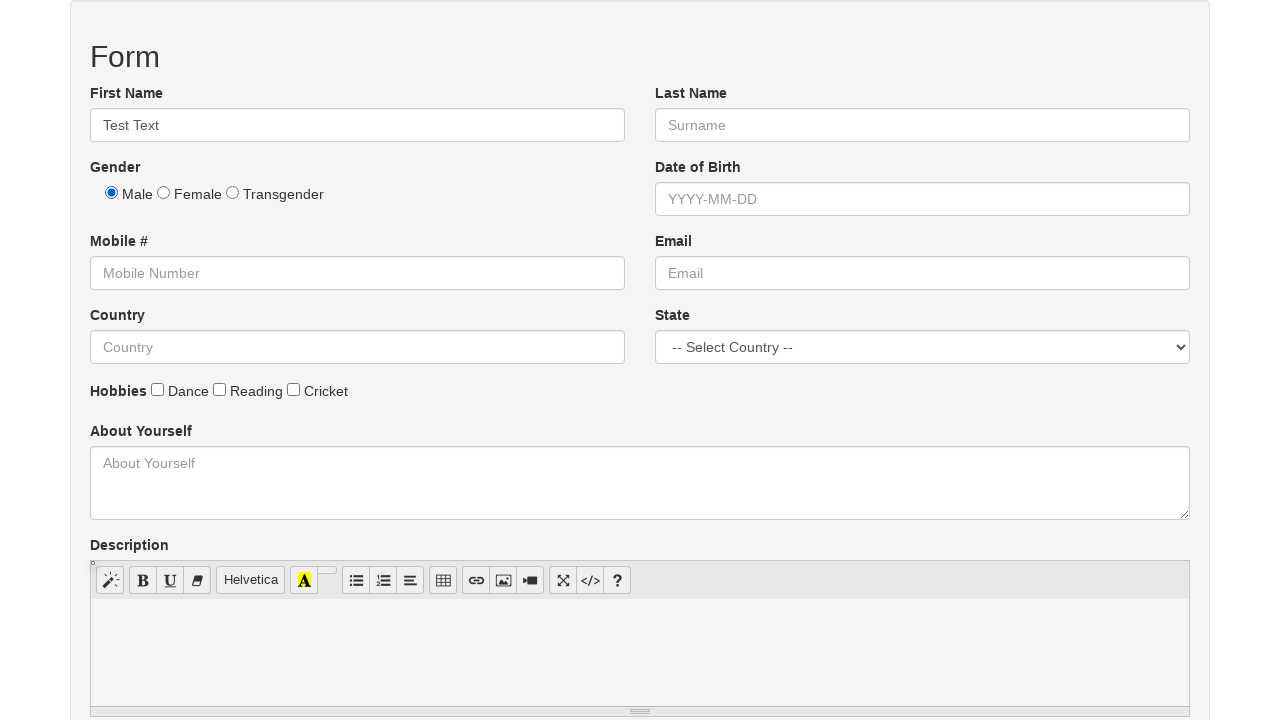

Dropdown menu appeared on the form
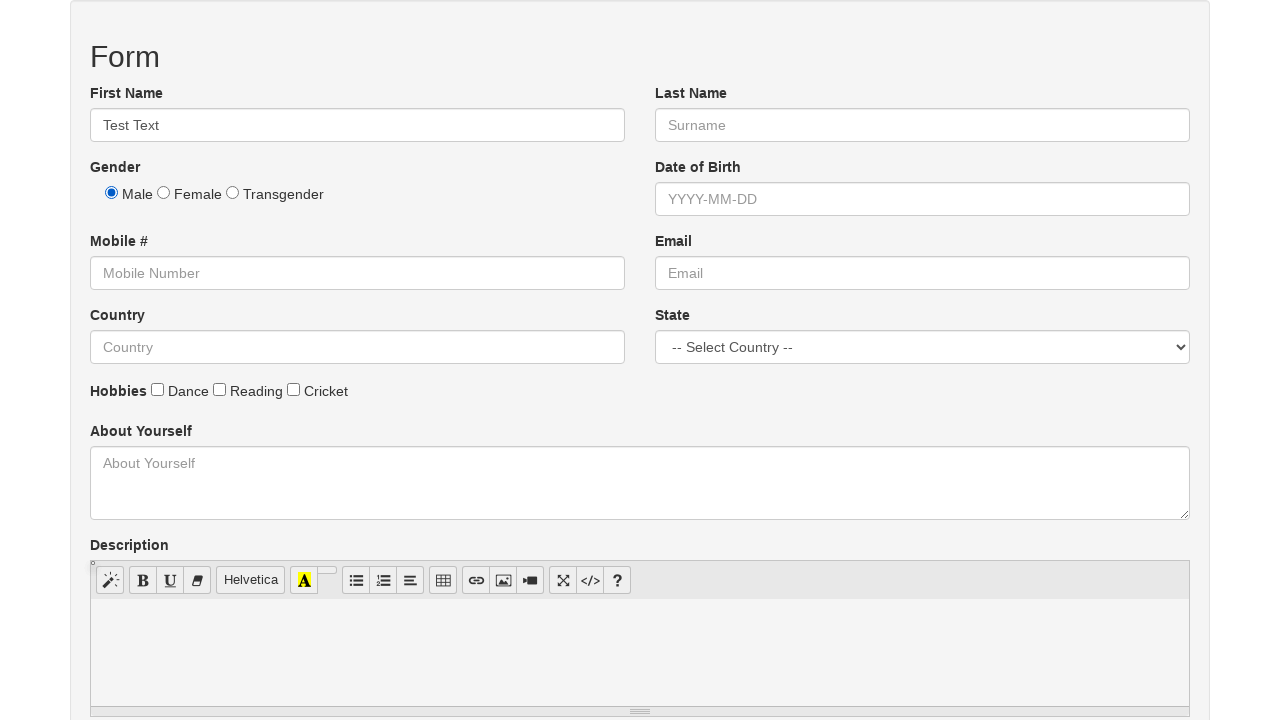

Selected the second option from the dropdown menu on select
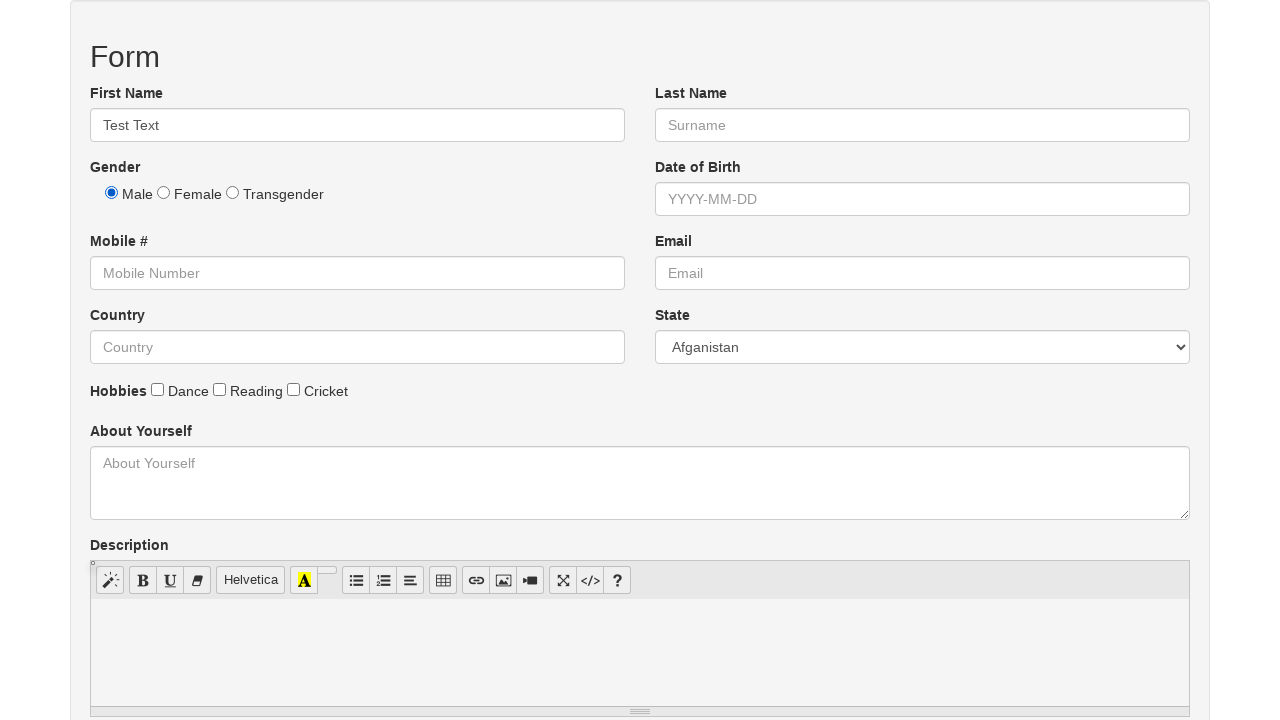

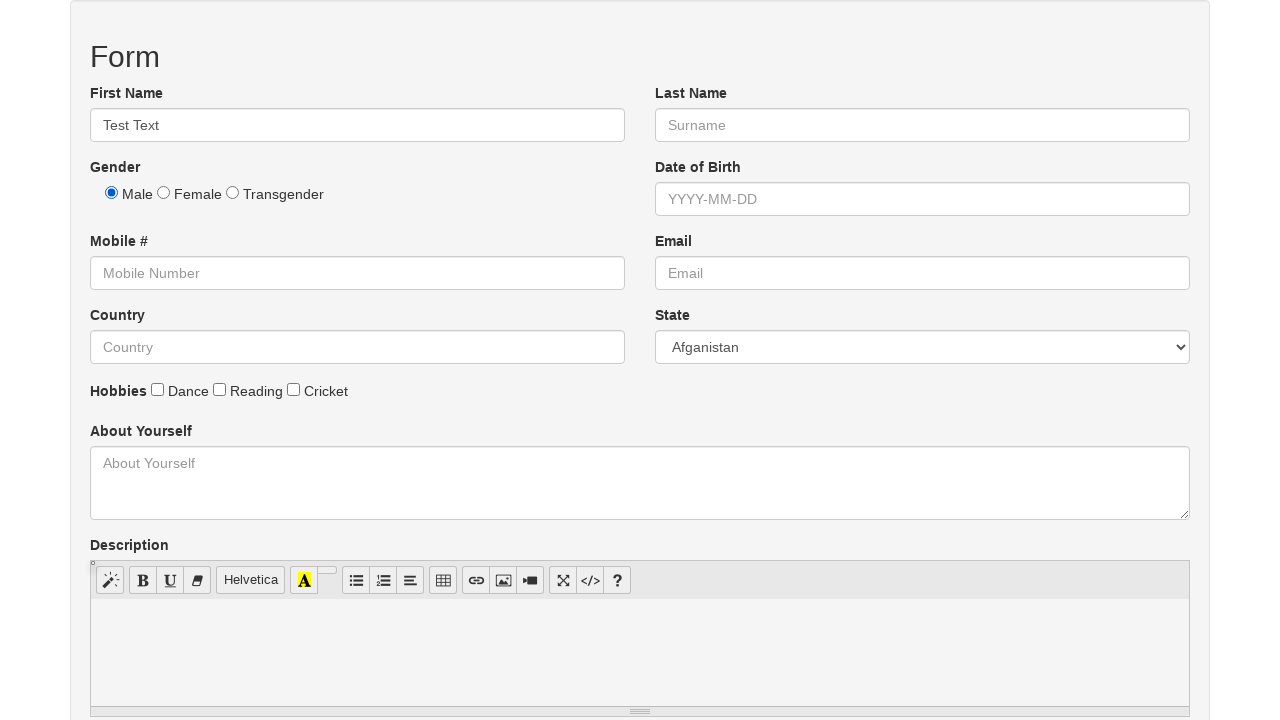